Tests focusing on a DOM element and verifying focus state is applied

Starting URL: https://example.cypress.io/commands/actions

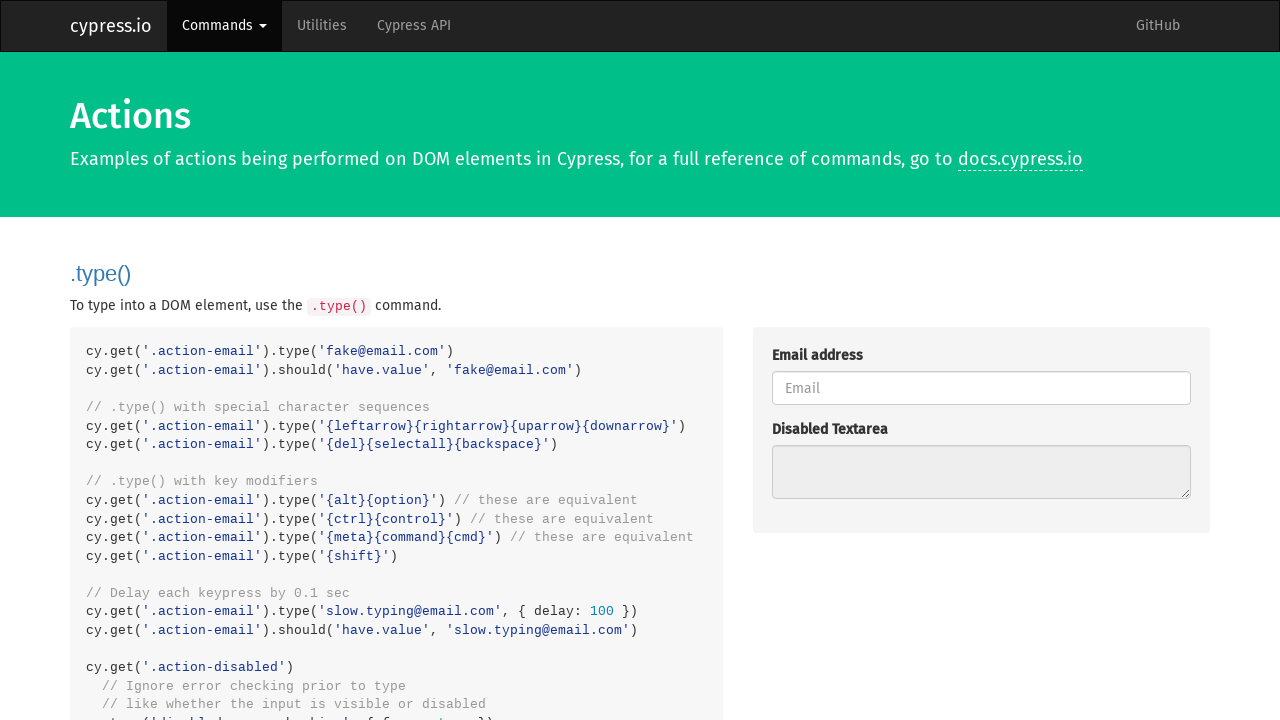

Located the focus action element with selector '.action-focus'
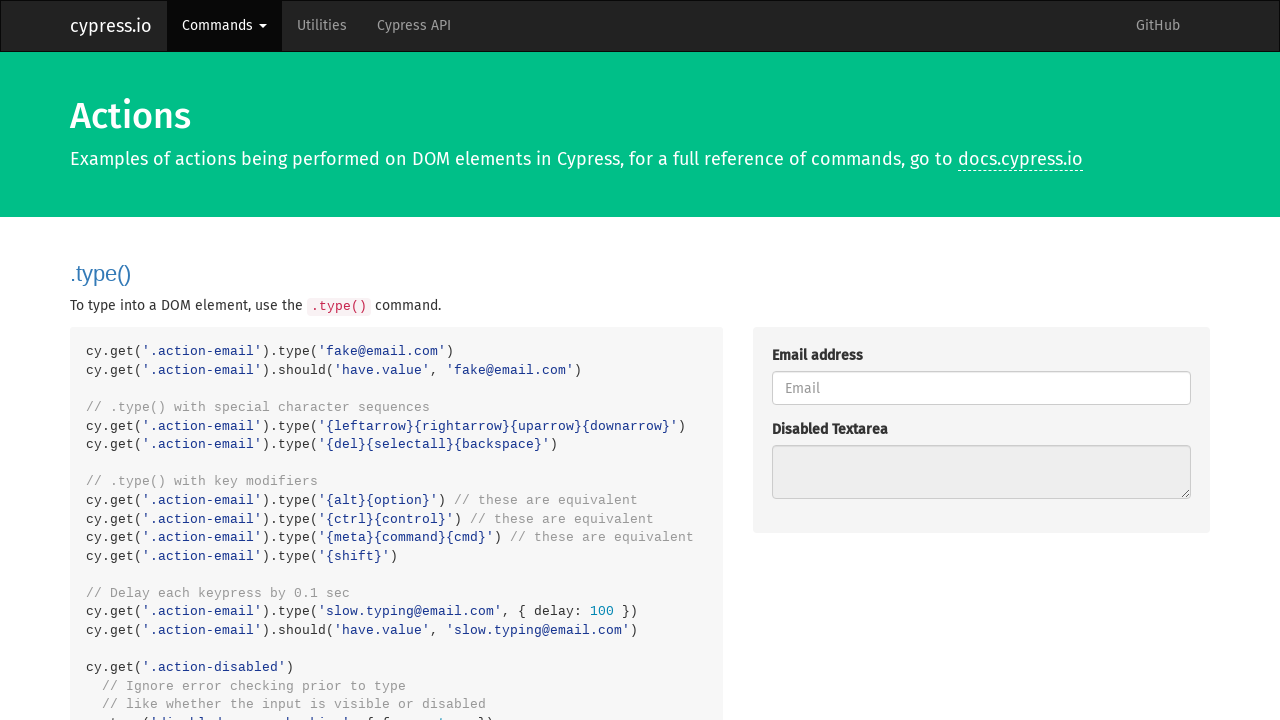

Focused on the DOM element to verify focus state is applied on .action-focus
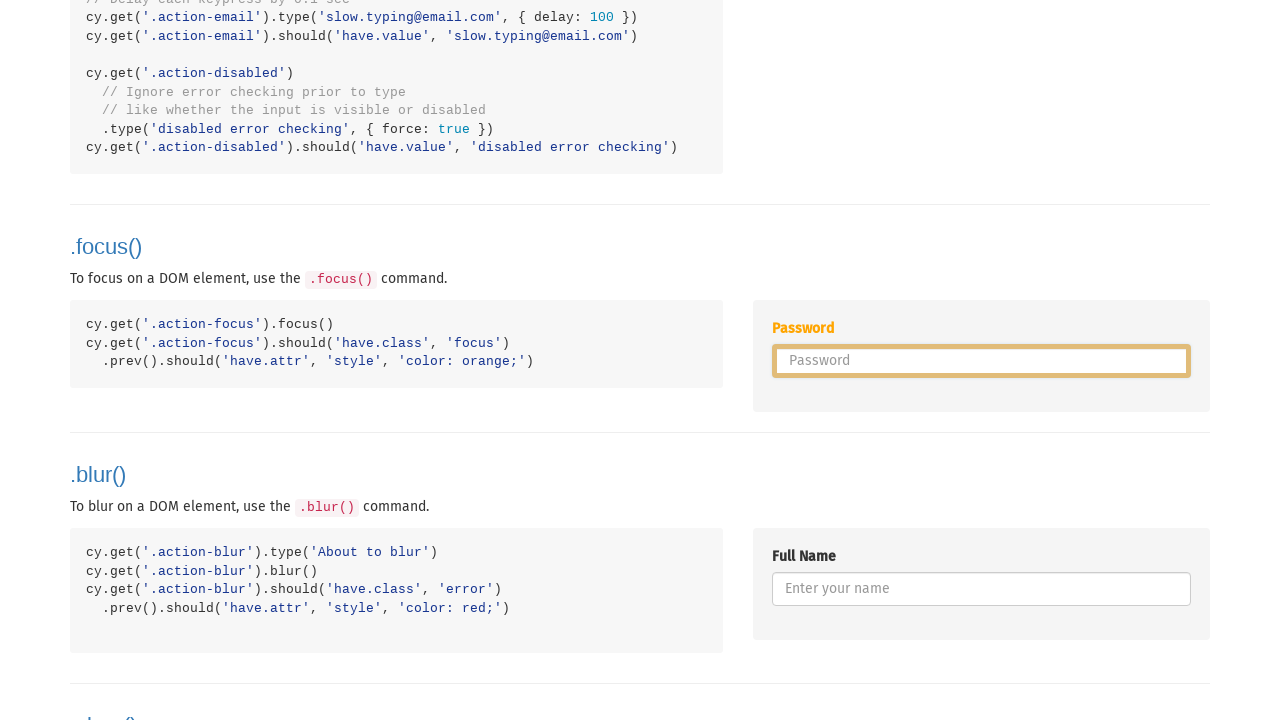

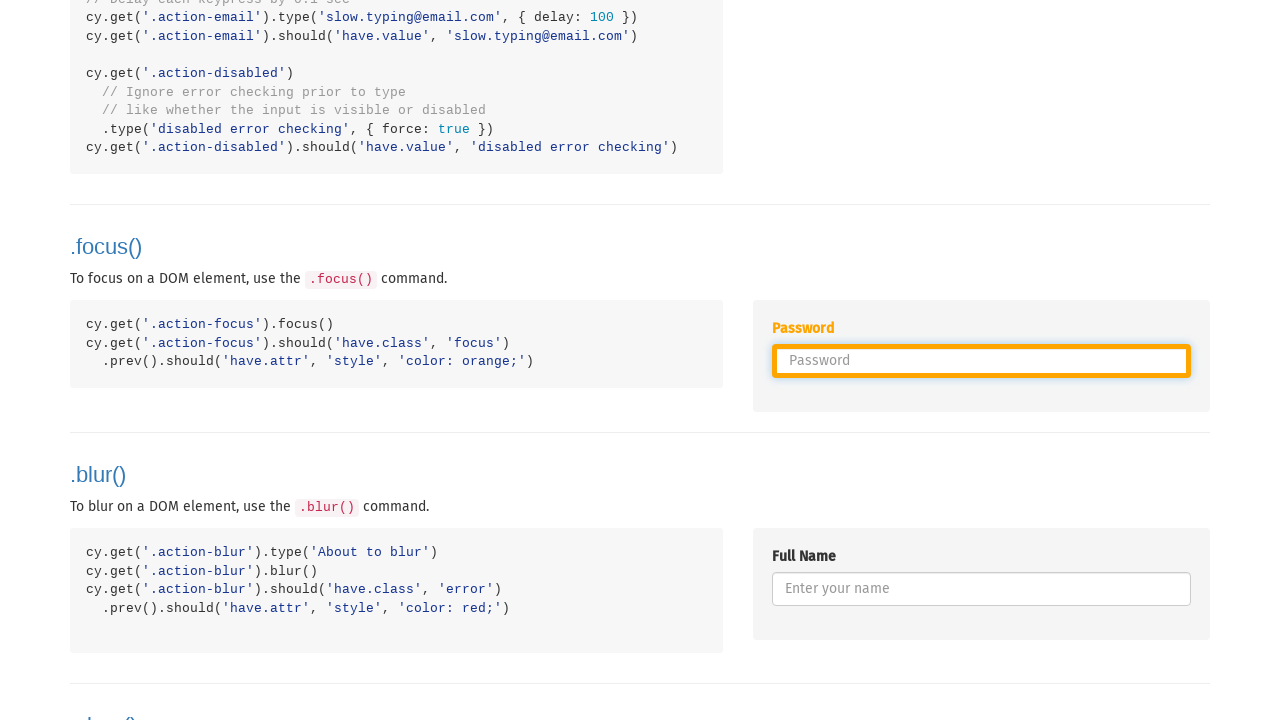